Tests slider interaction by dragging the slider handle to different positions using mouse actions

Starting URL: https://demoqa.com/slider

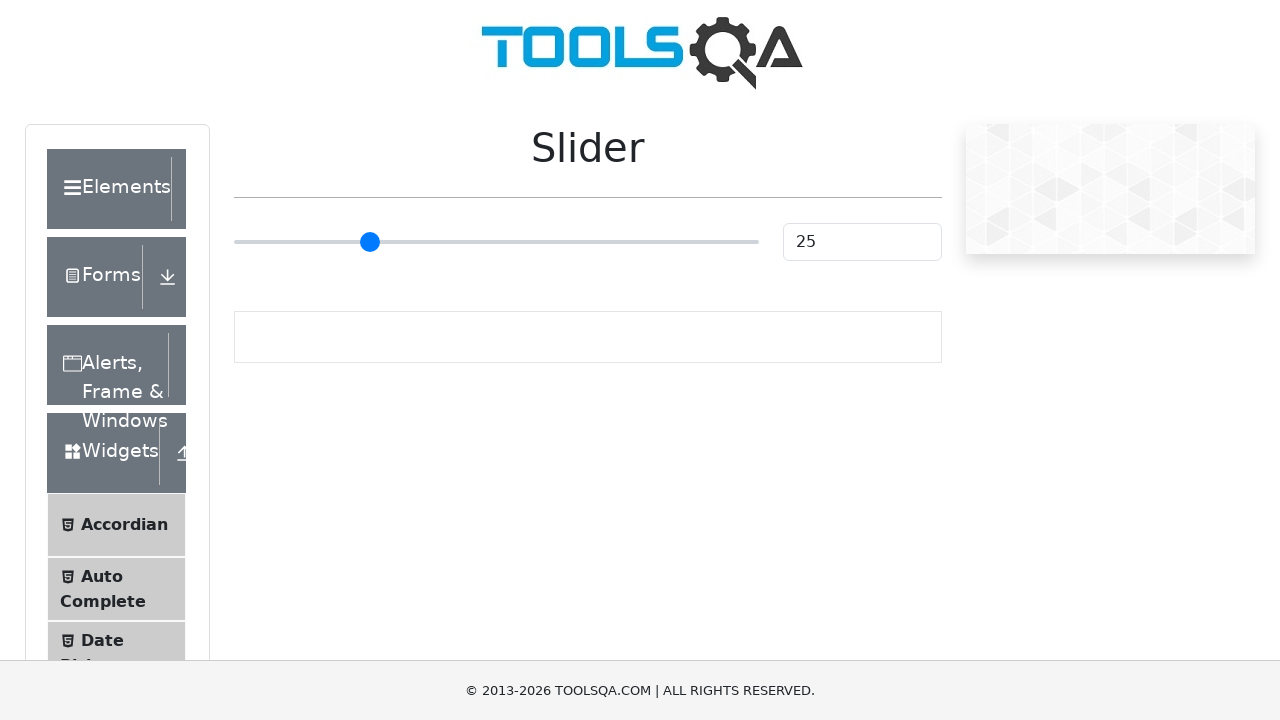

Located the primary range slider element
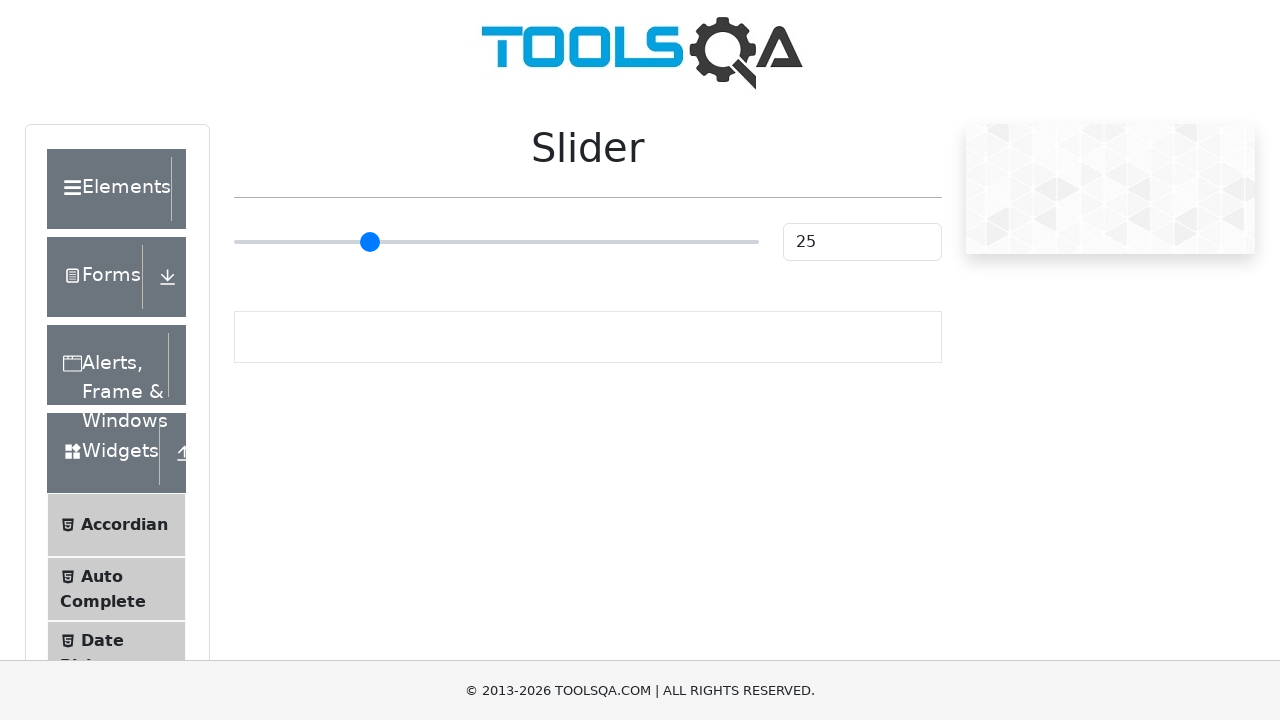

Retrieved slider bounding box for drag operations
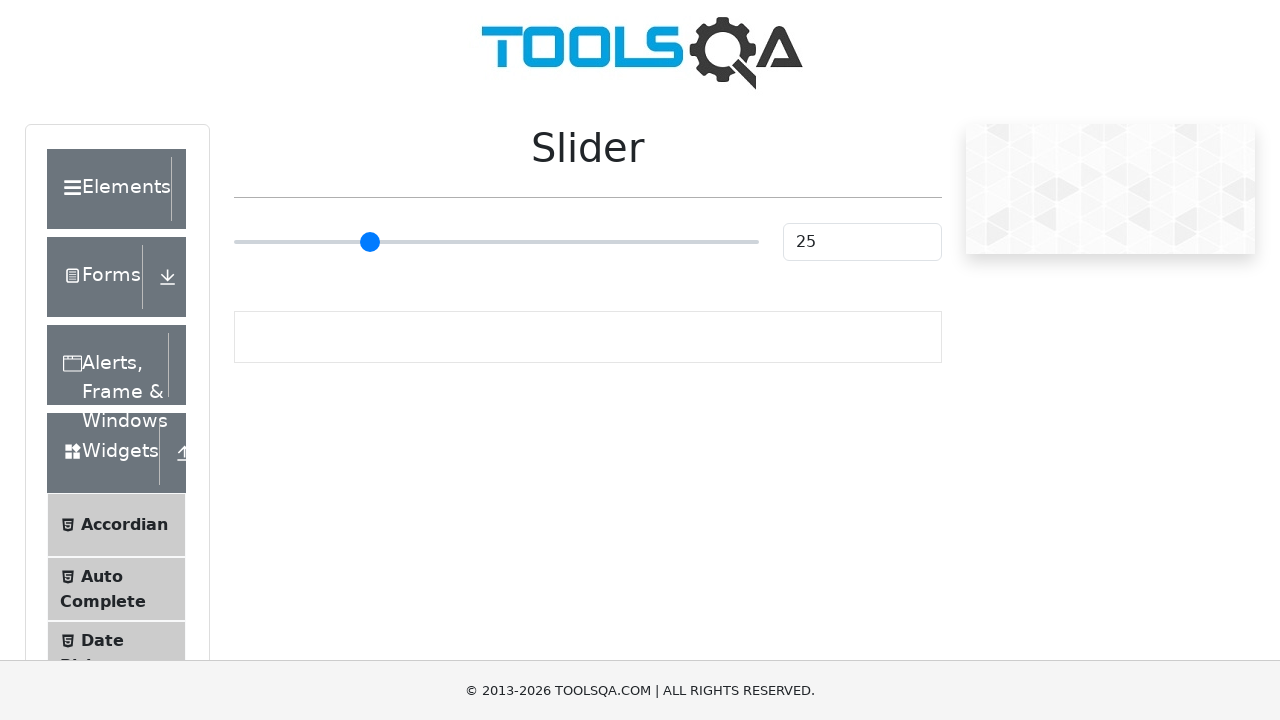

Moved mouse to center of slider handle at (496, 242)
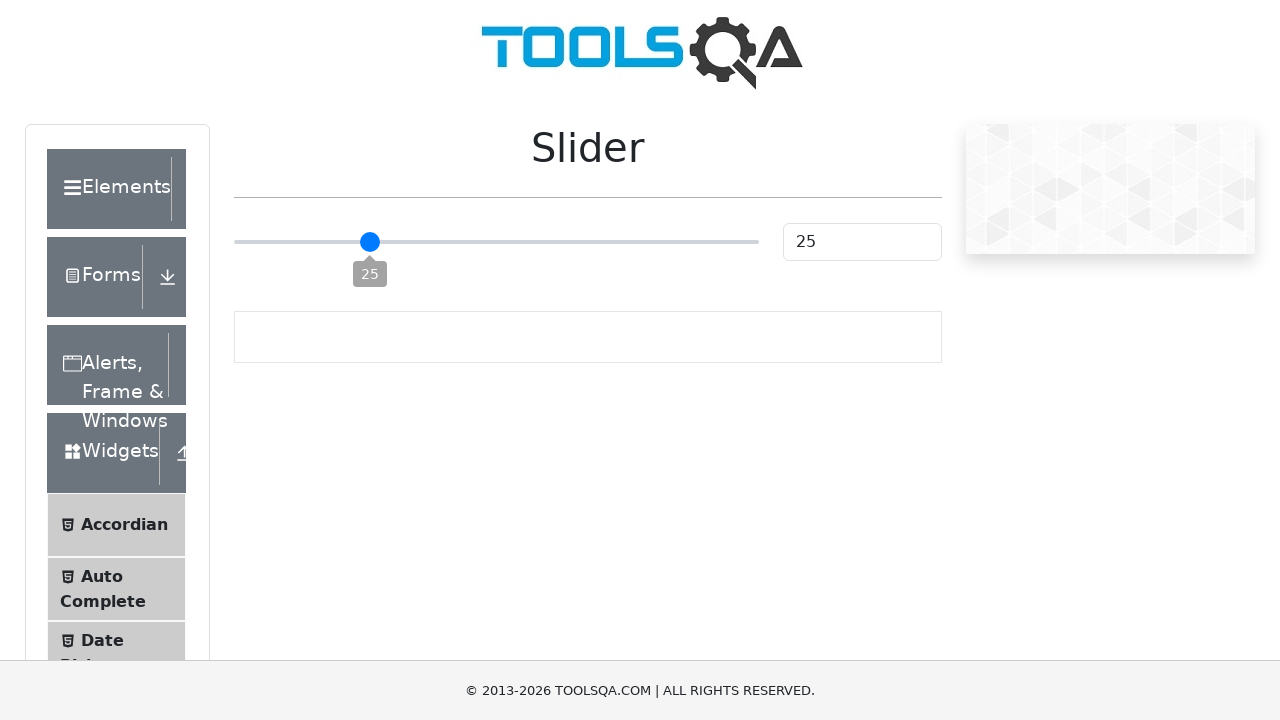

Pressed mouse button down on slider handle at (496, 242)
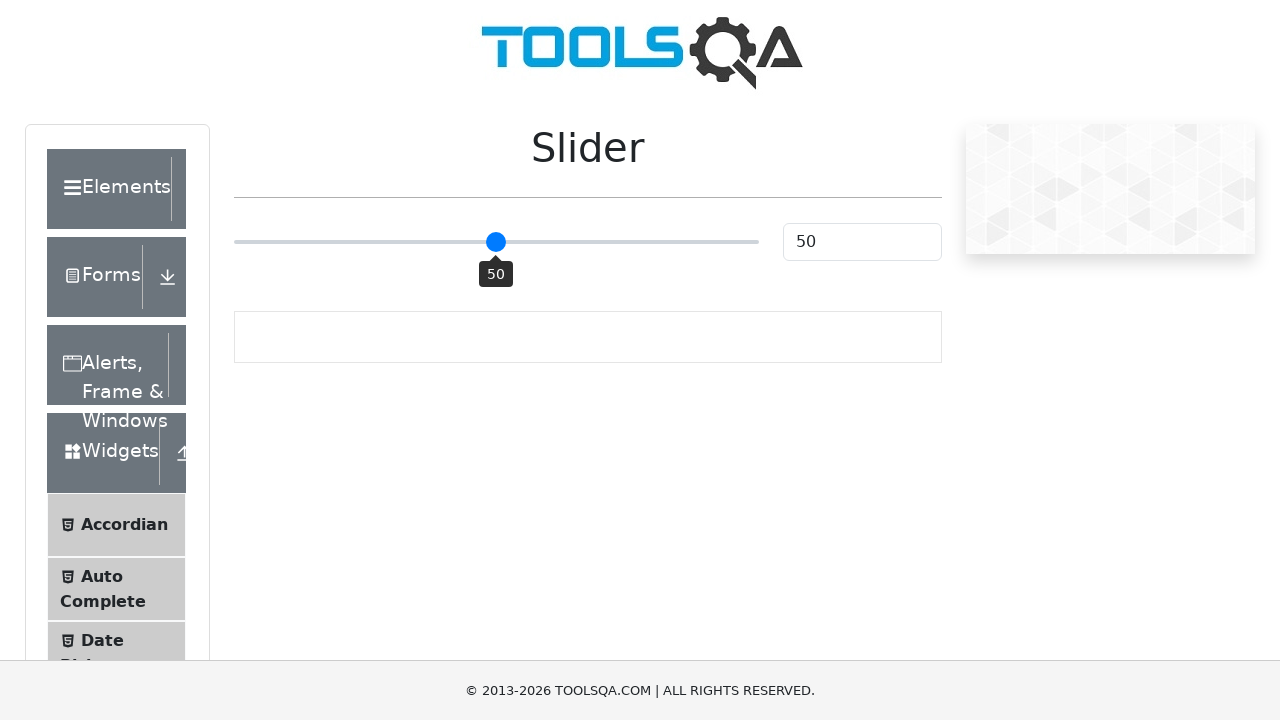

Dragged slider handle to the right by 30 pixels at (526, 242)
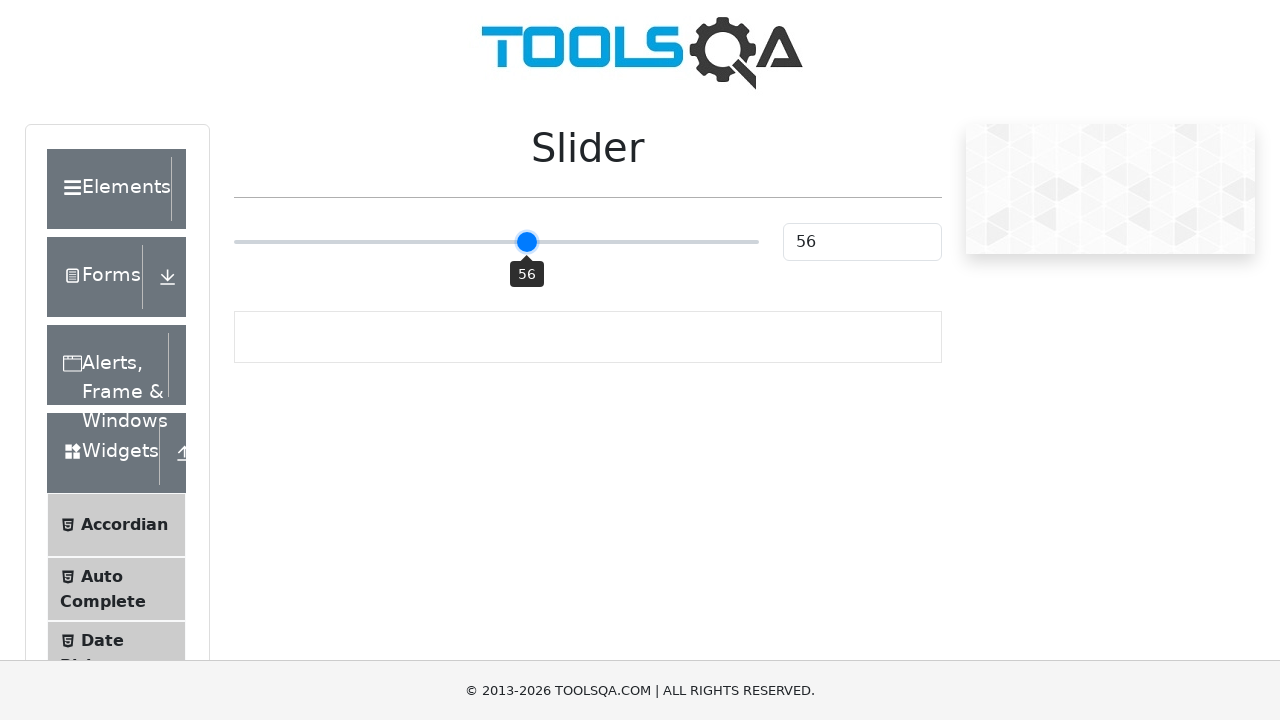

Released mouse button after dragging right at (526, 242)
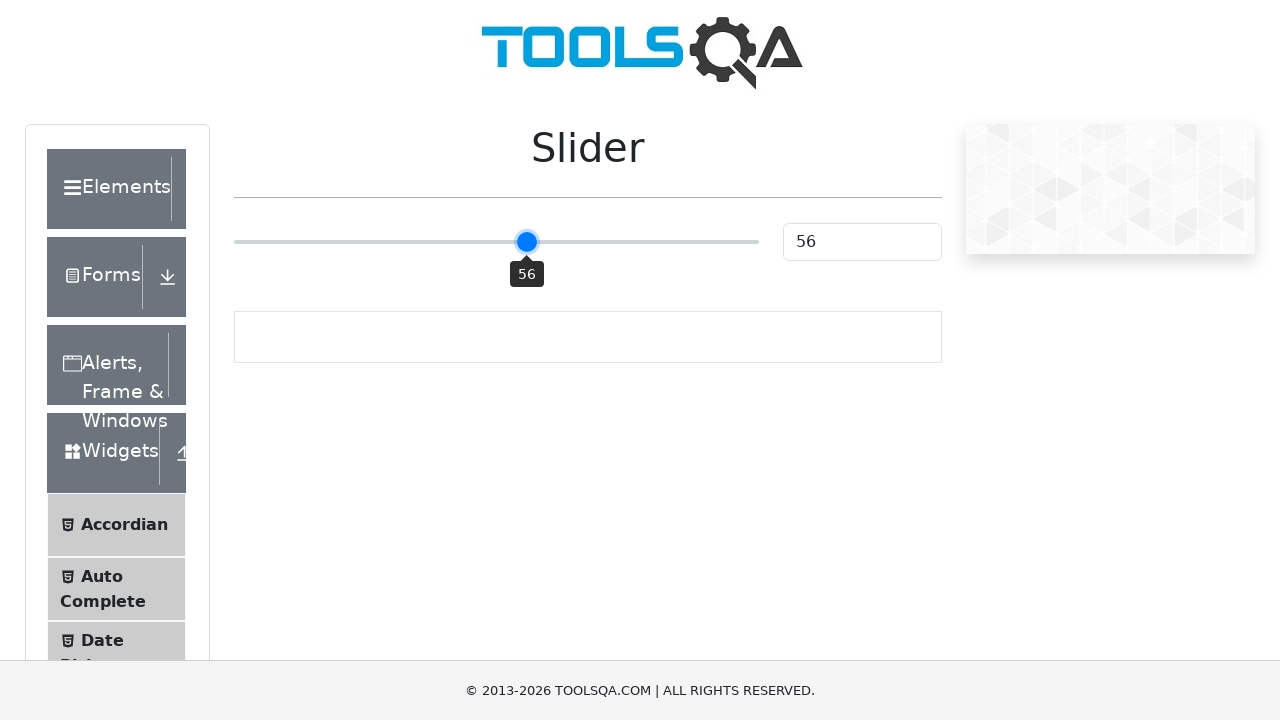

Waited 2 seconds for slider to settle
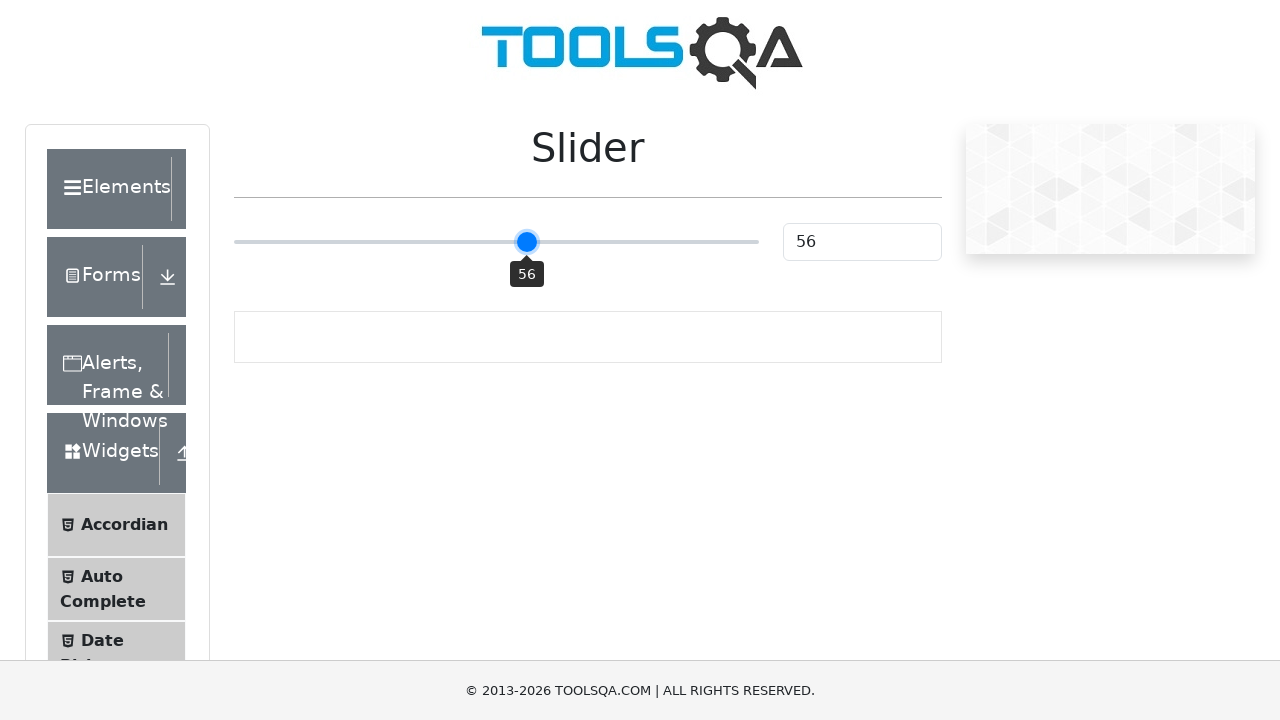

Moved mouse to current slider handle position at (526, 242)
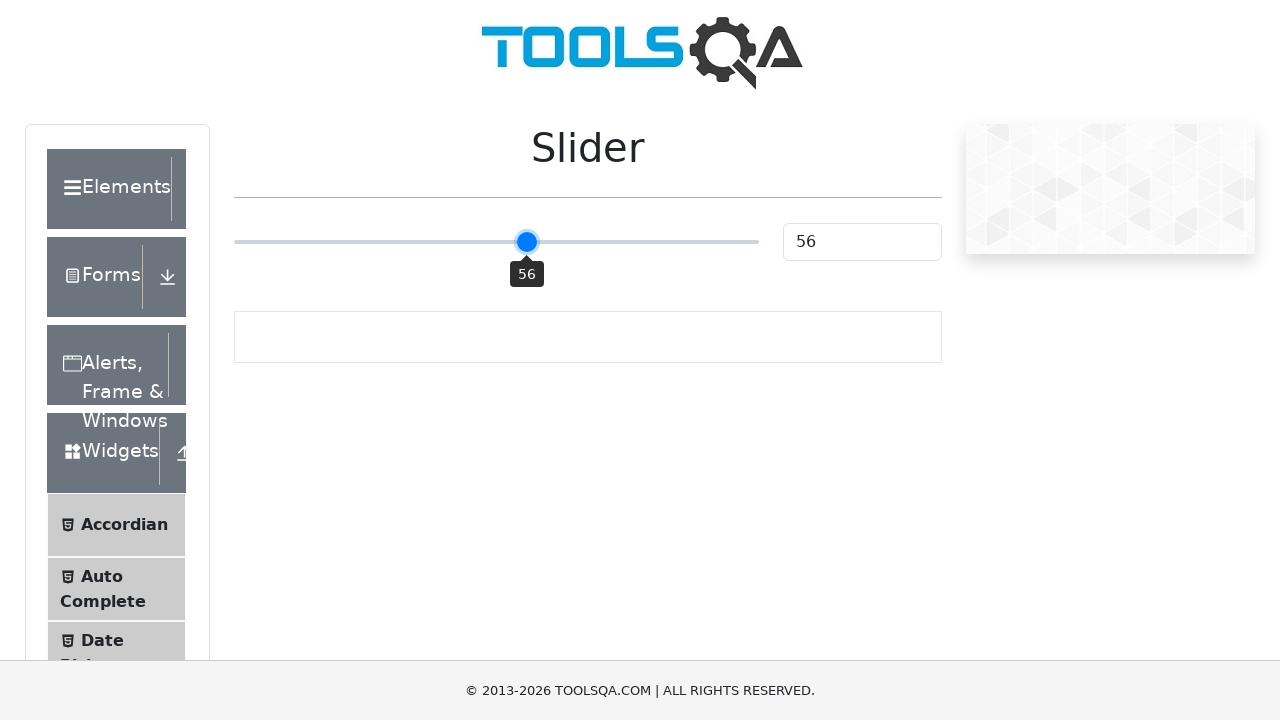

Pressed mouse button down on slider handle at (526, 242)
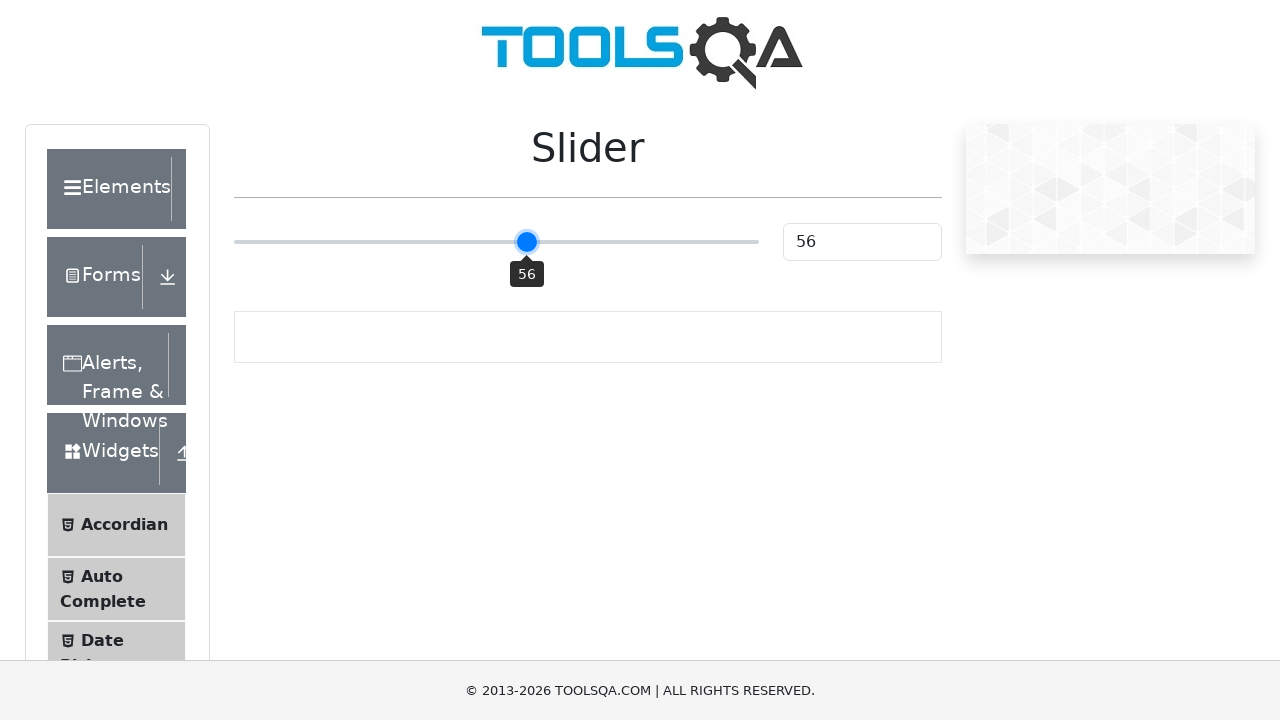

Dragged slider handle to the left by 10 pixels at (516, 242)
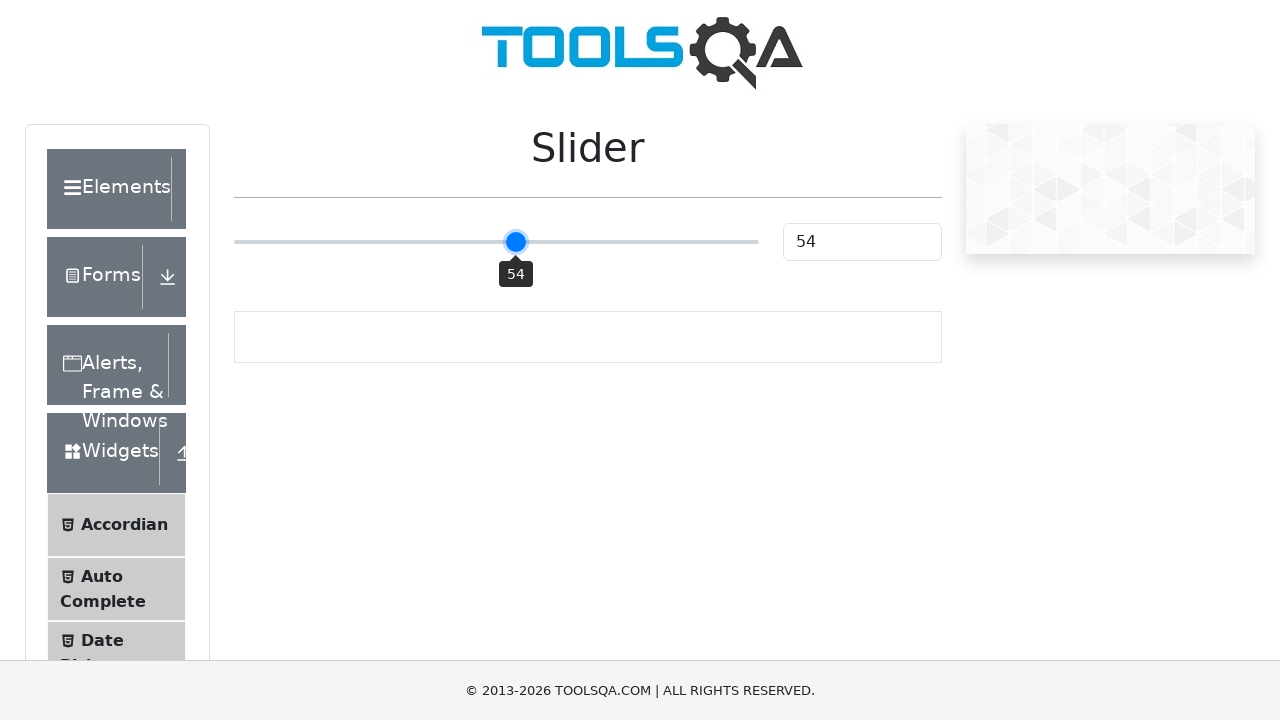

Released mouse button after dragging left at (516, 242)
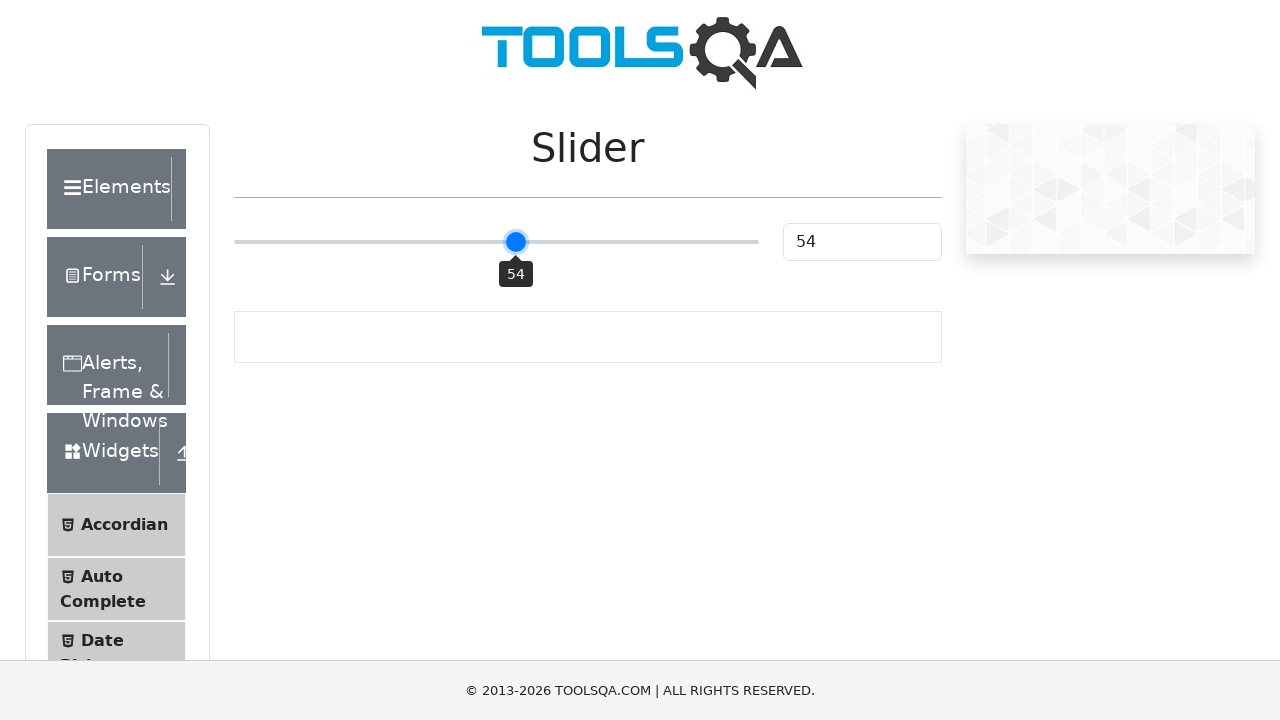

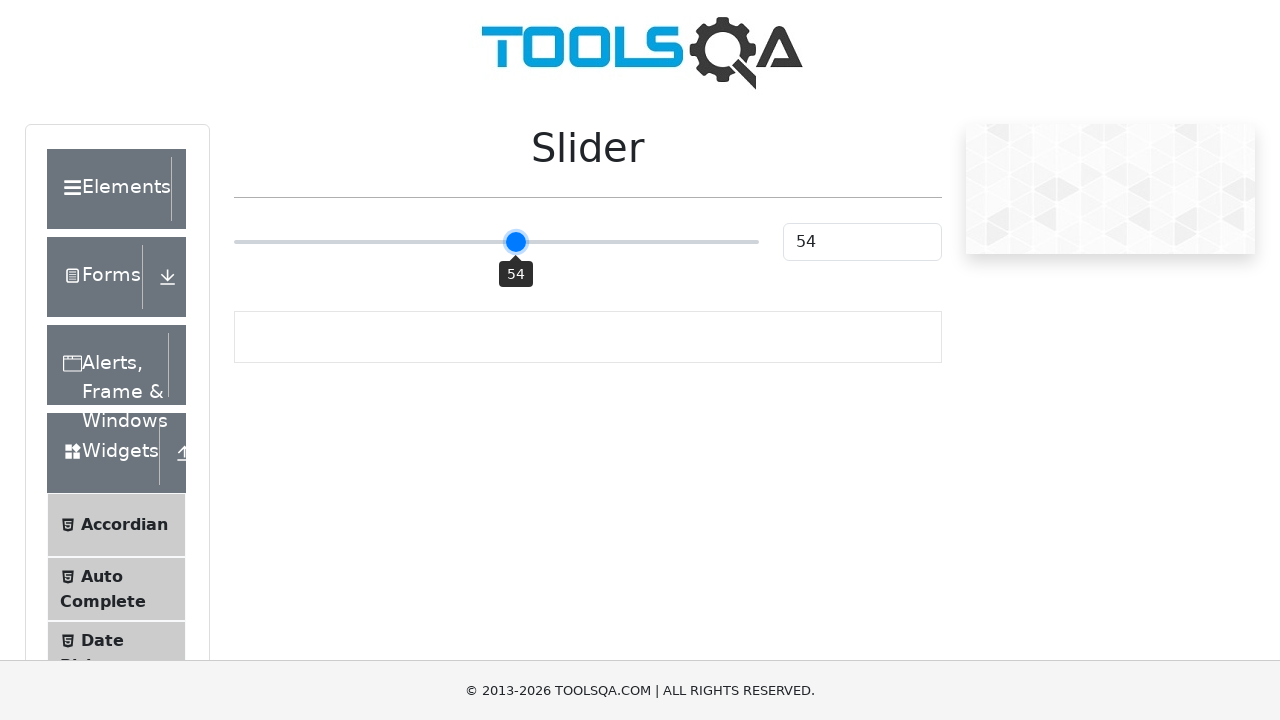